Tests handling a JavaScript confirm dialog by clicking a link that triggers a confirm box, waiting for it, and dismissing it

Starting URL: https://www.selenium.dev/documentation/webdriver/js_alerts_prompts_and_confirmations/

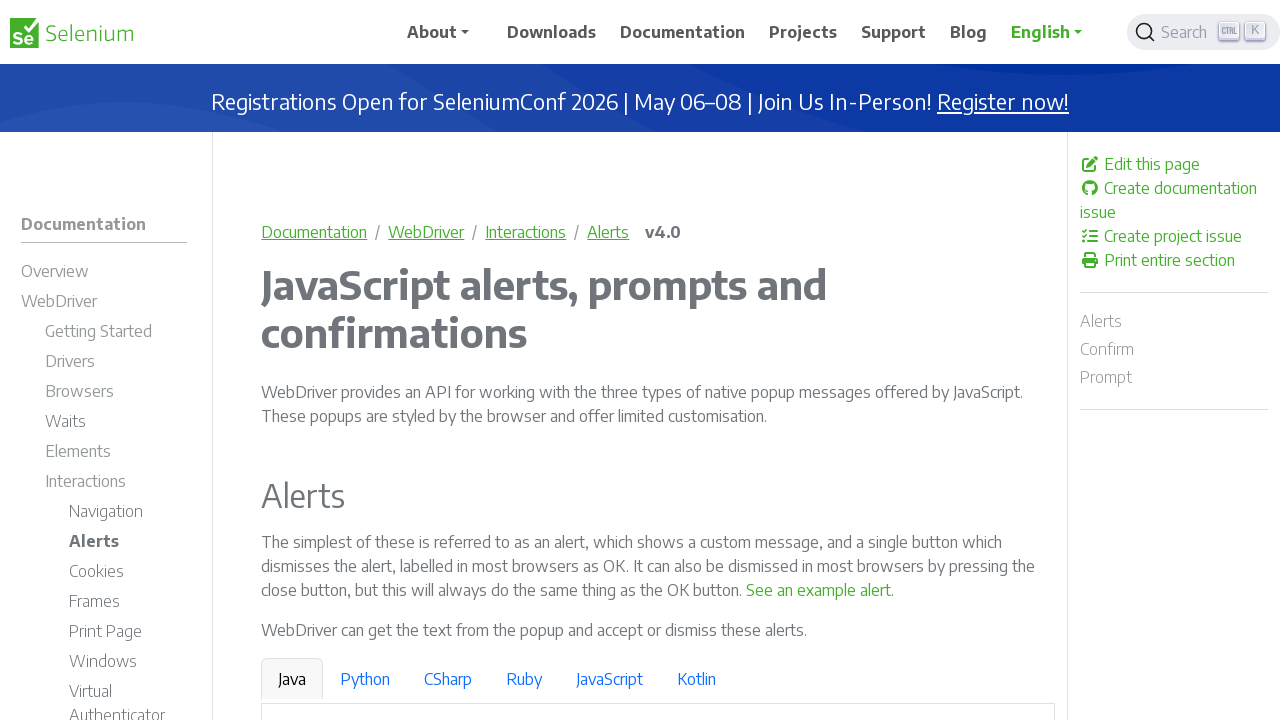

Set up dialog handler to dismiss confirm dialogs
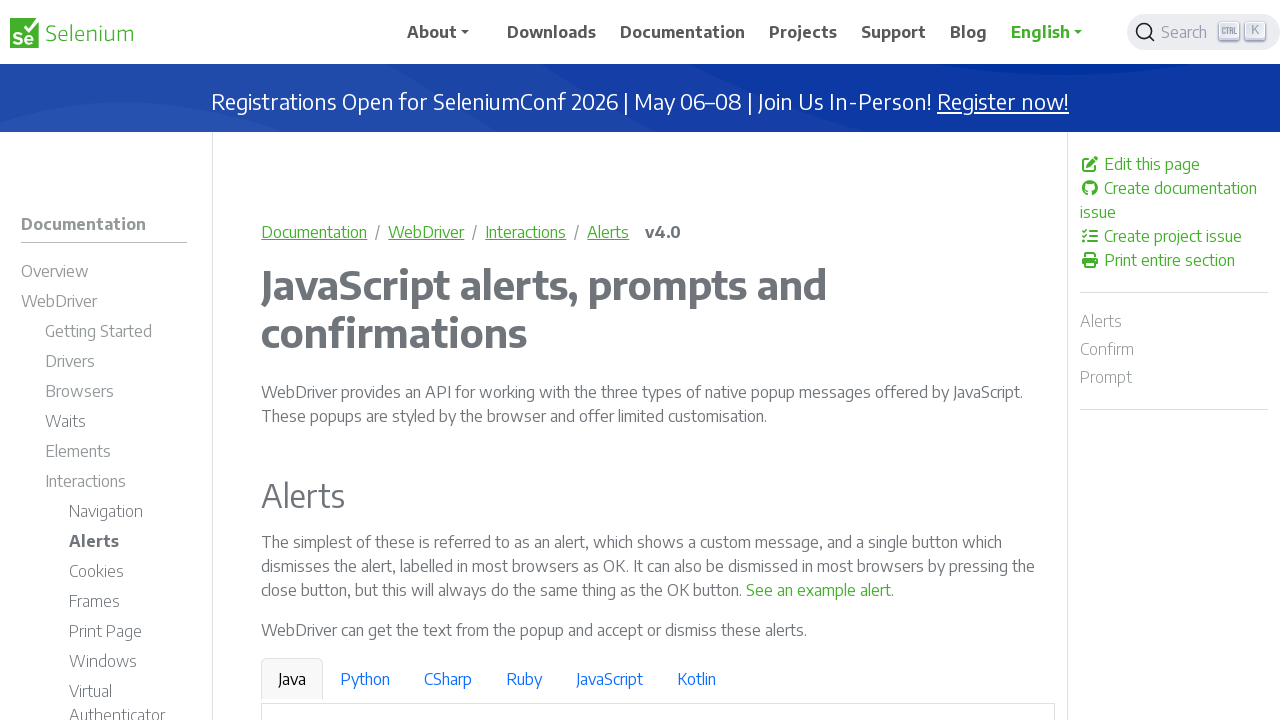

Clicked link that triggers JavaScript confirm dialog at (964, 361) on a[onclick*='window.confirm']
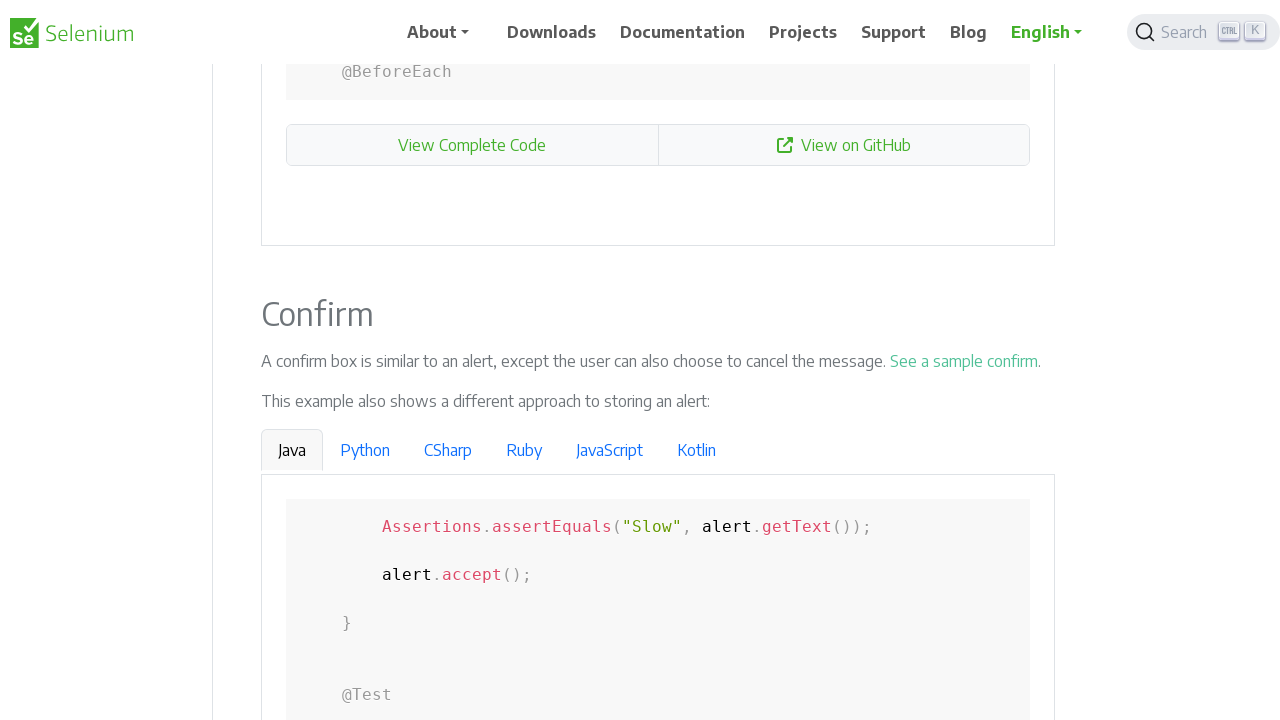

Waited for confirm dialog to be dismissed
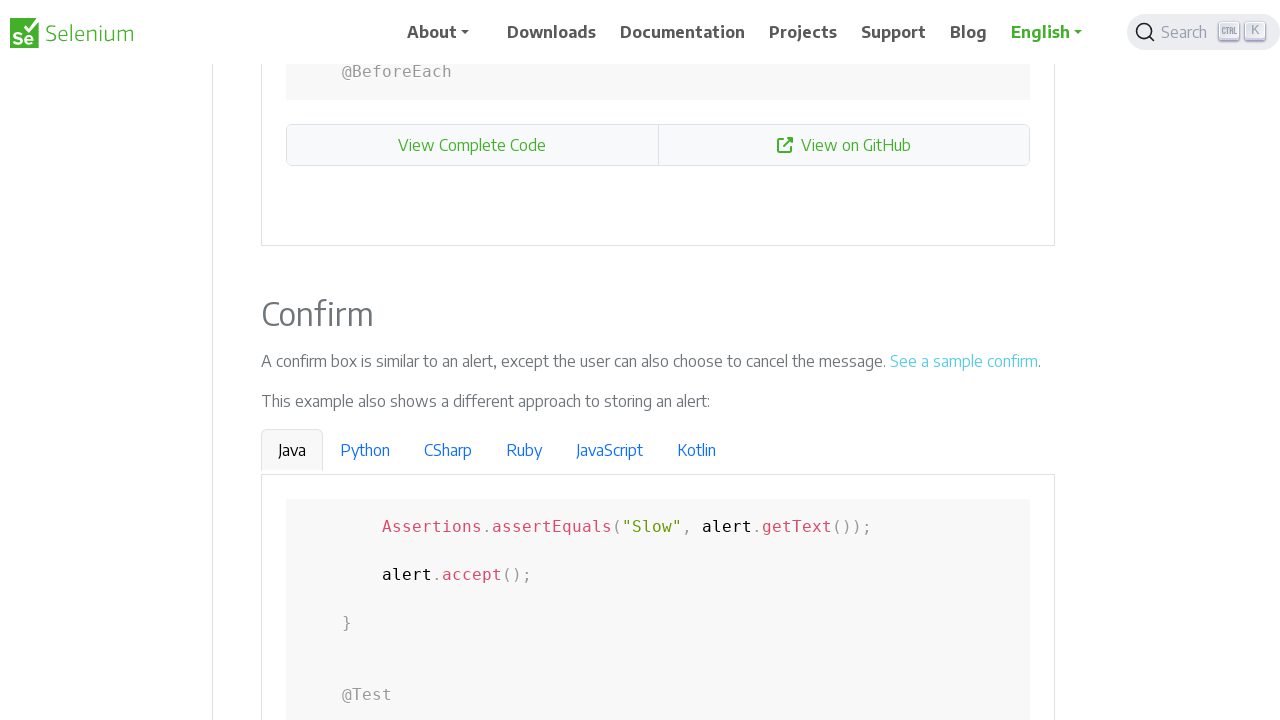

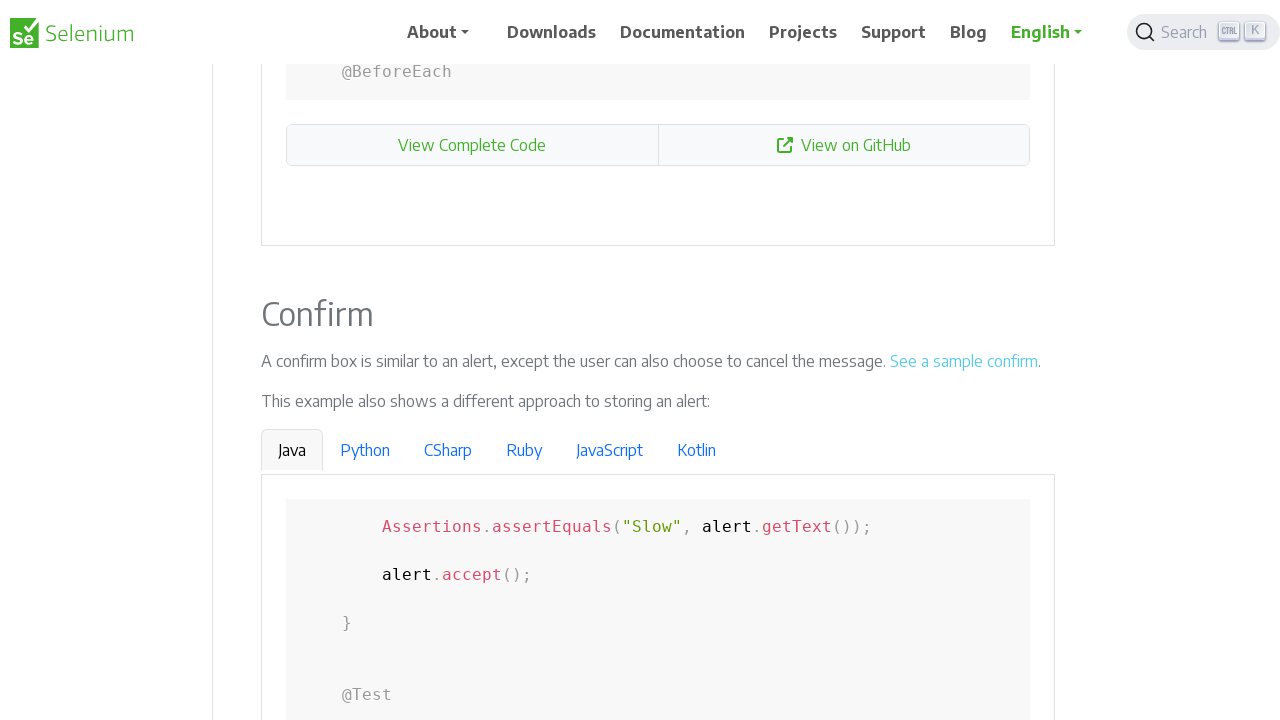